Tests dropdown menu functionality by clicking a dropdown button, selecting the Facebook link, navigating back, then clicking the dropdown again and selecting the Gmail link.

Starting URL: http://omayo.blogspot.com/

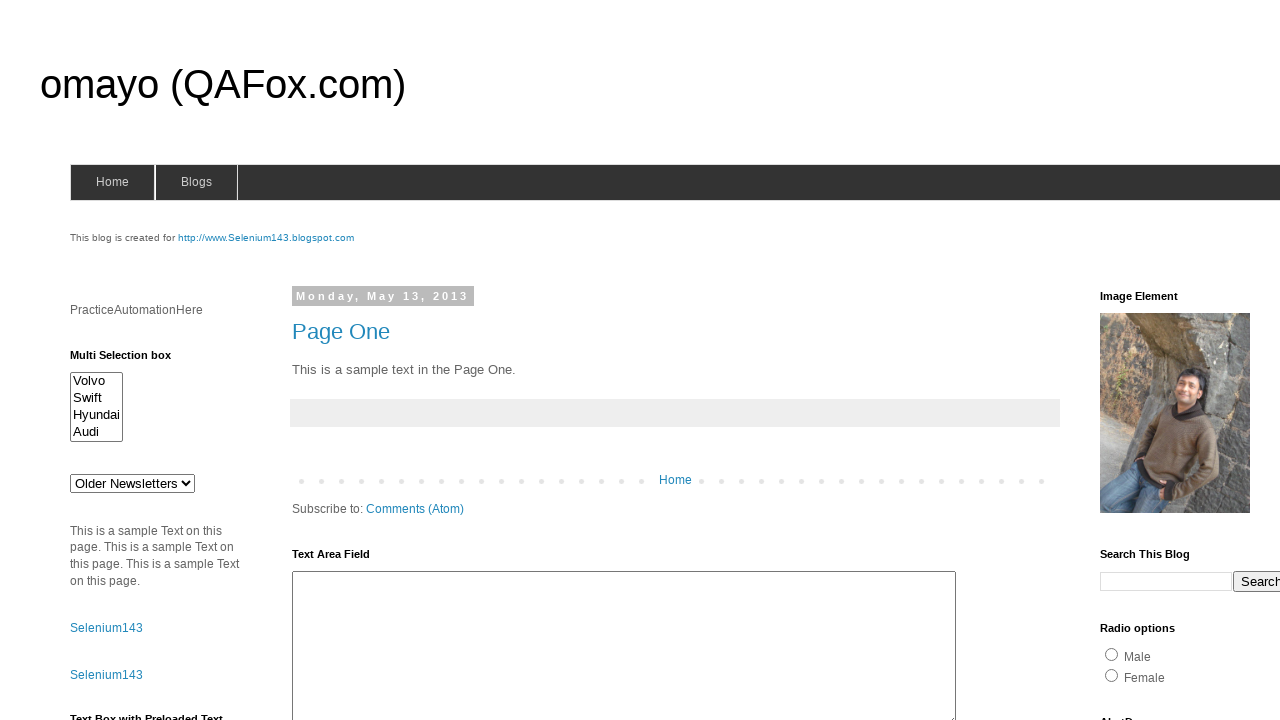

Clicked dropdown button at (1227, 360) on .dropbtn
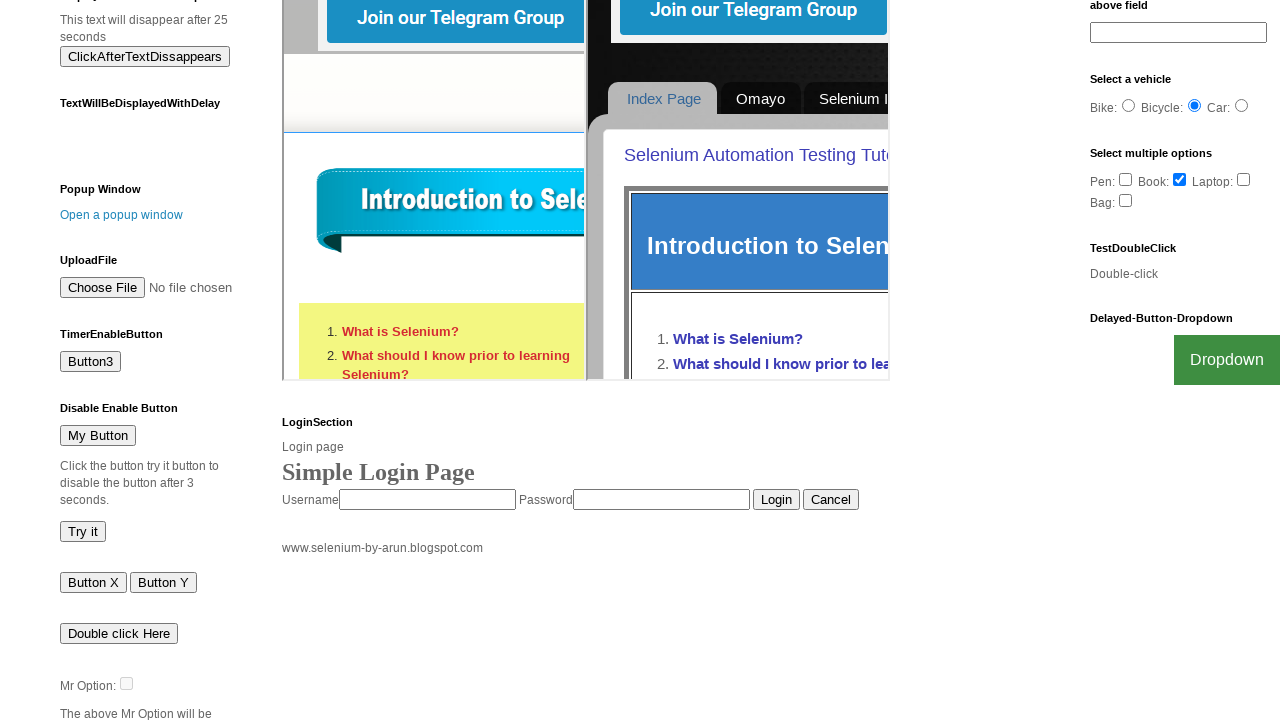

Waited for Facebook link to be visible in dropdown
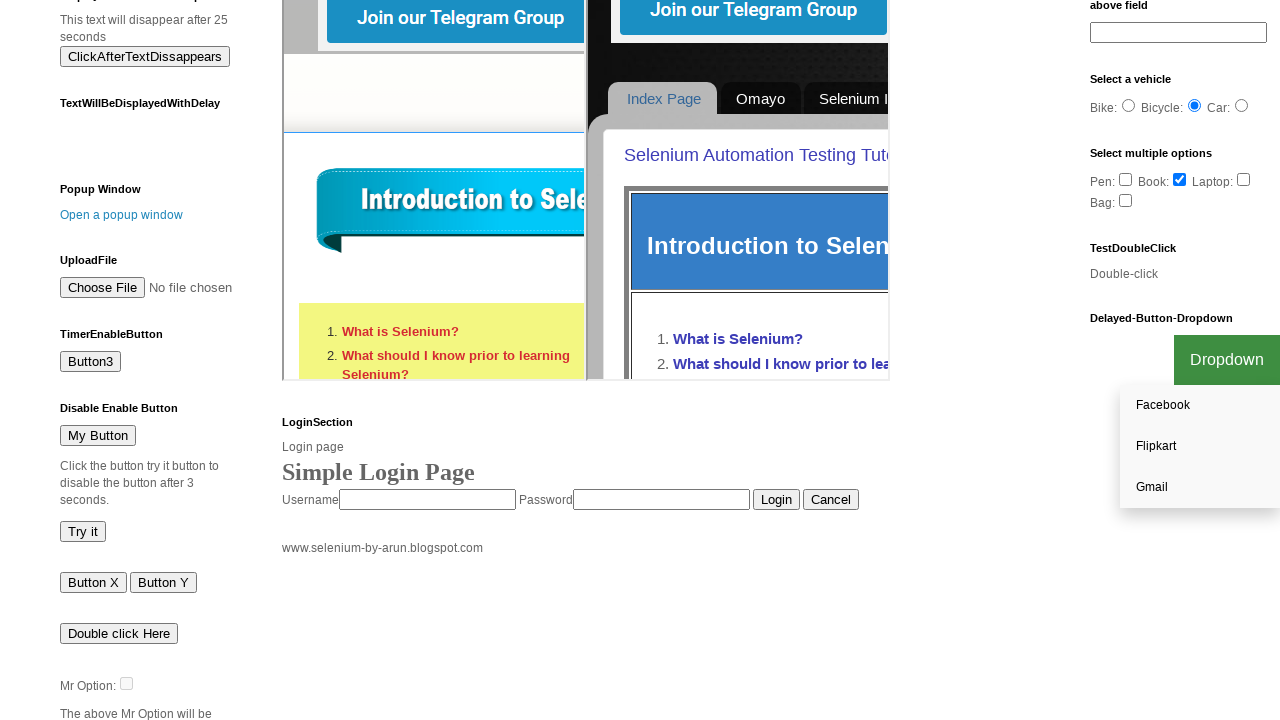

Clicked Facebook link in dropdown menu at (1200, 406) on a:text('Facebook')
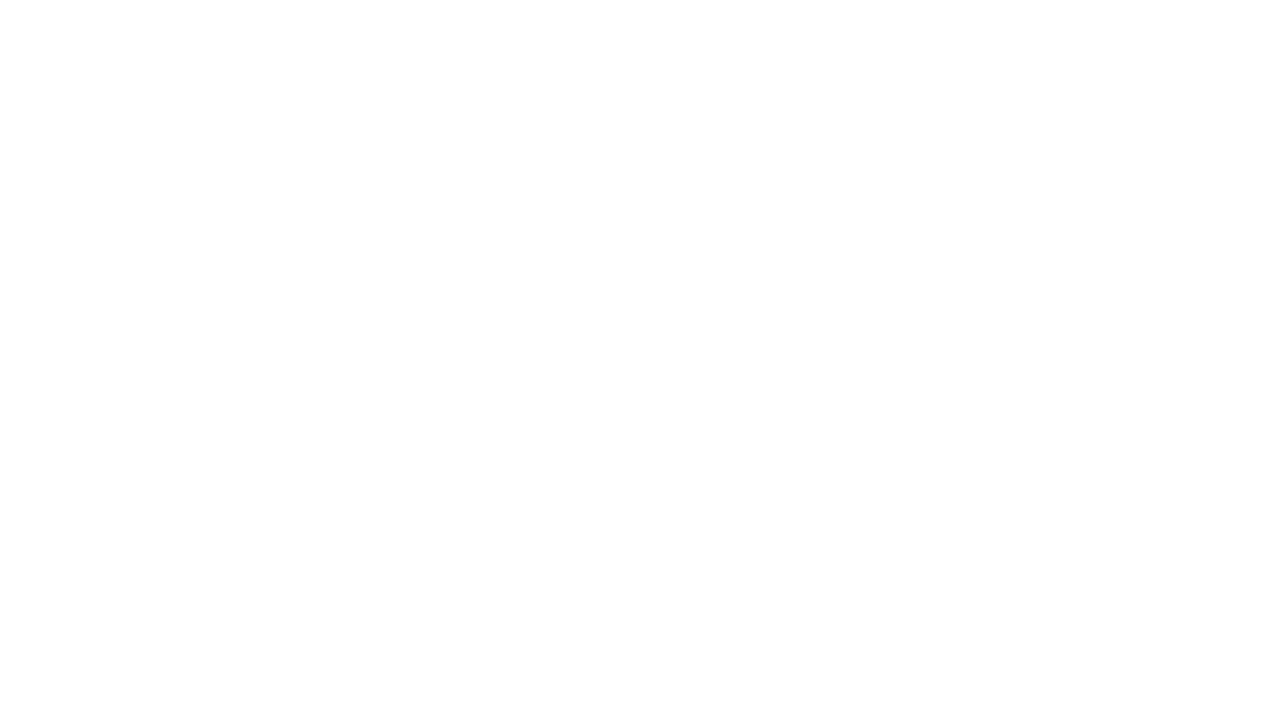

Navigated back to main page
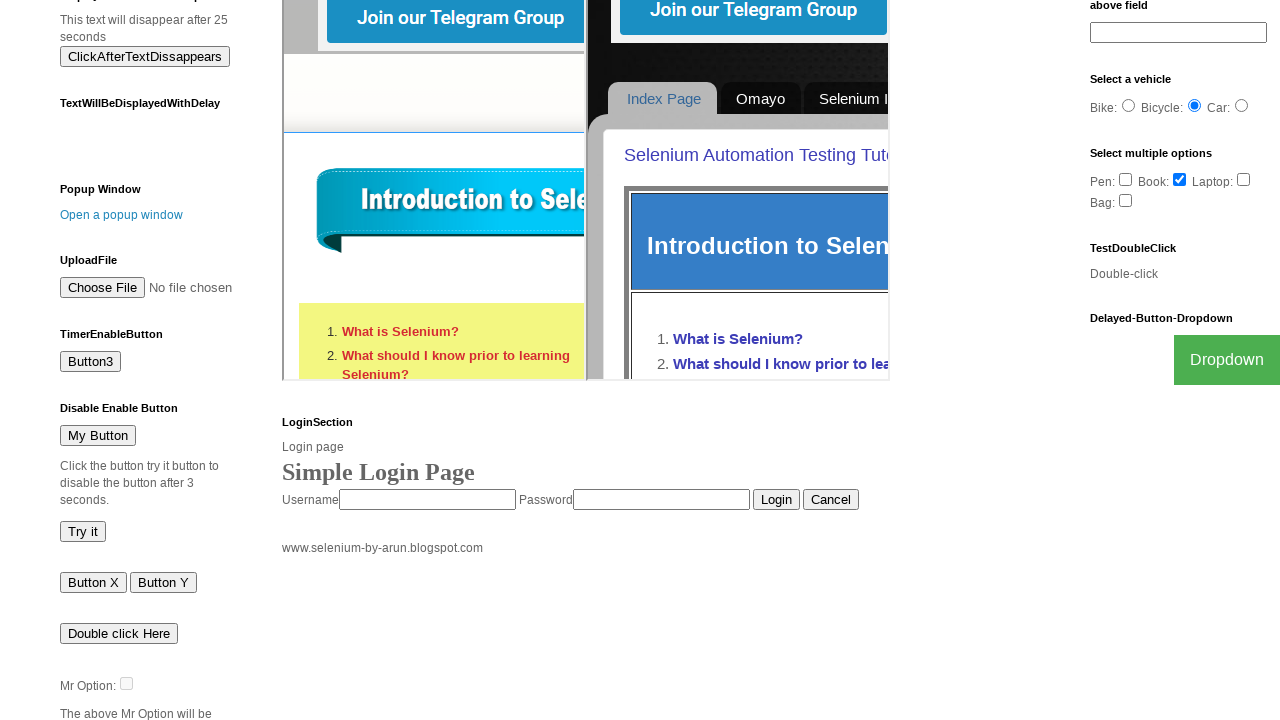

Clicked dropdown button again at (1227, 360) on .dropbtn
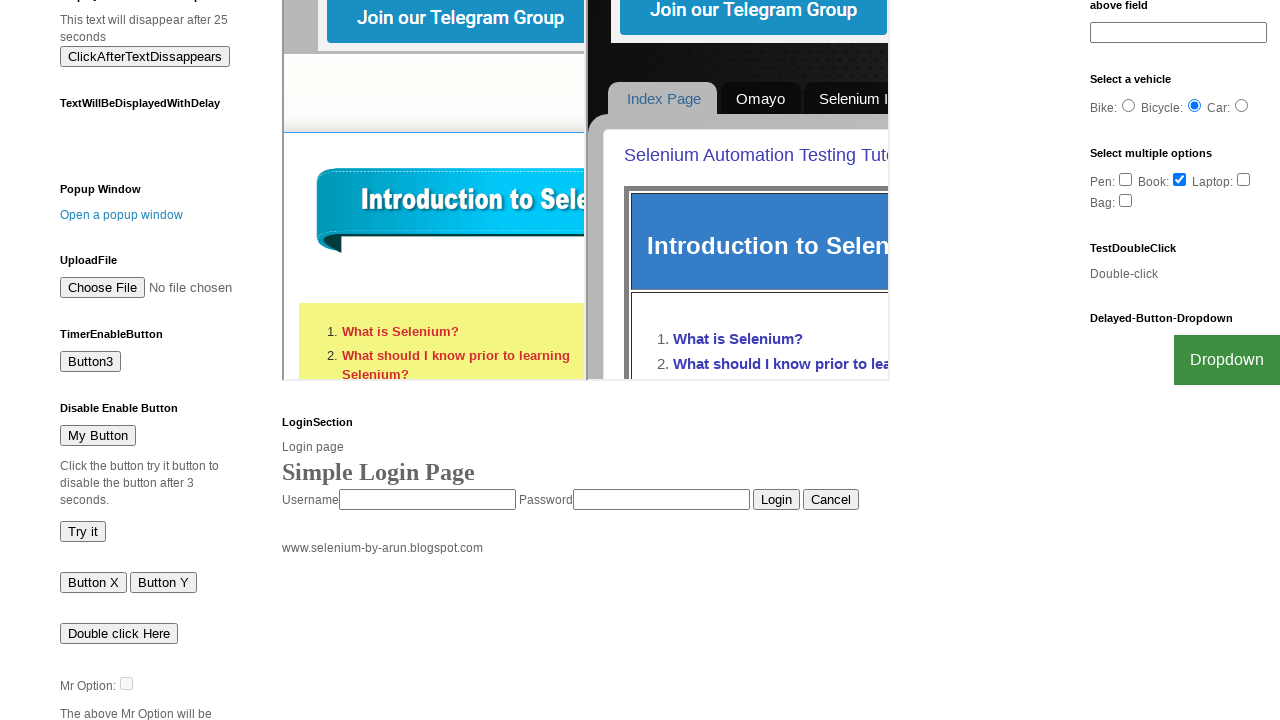

Waited for Gmail link to be visible in dropdown
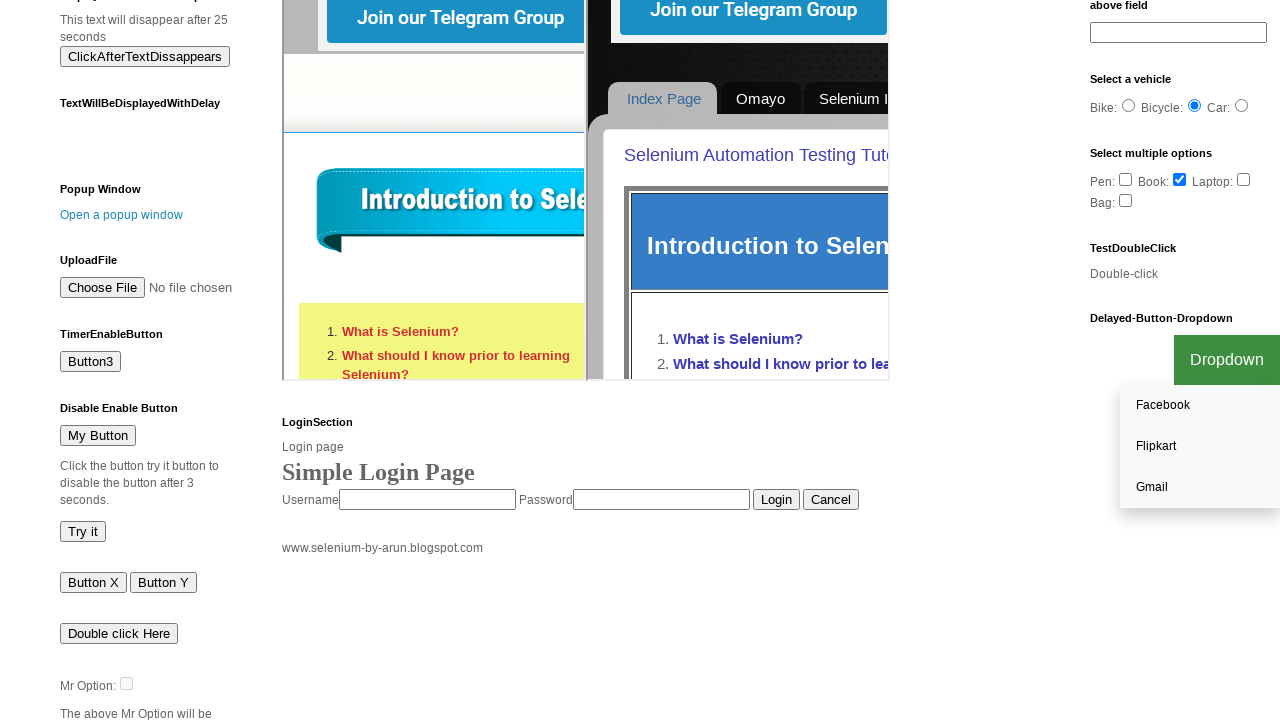

Clicked Gmail link in dropdown menu at (1200, 487) on a:text('Gmail')
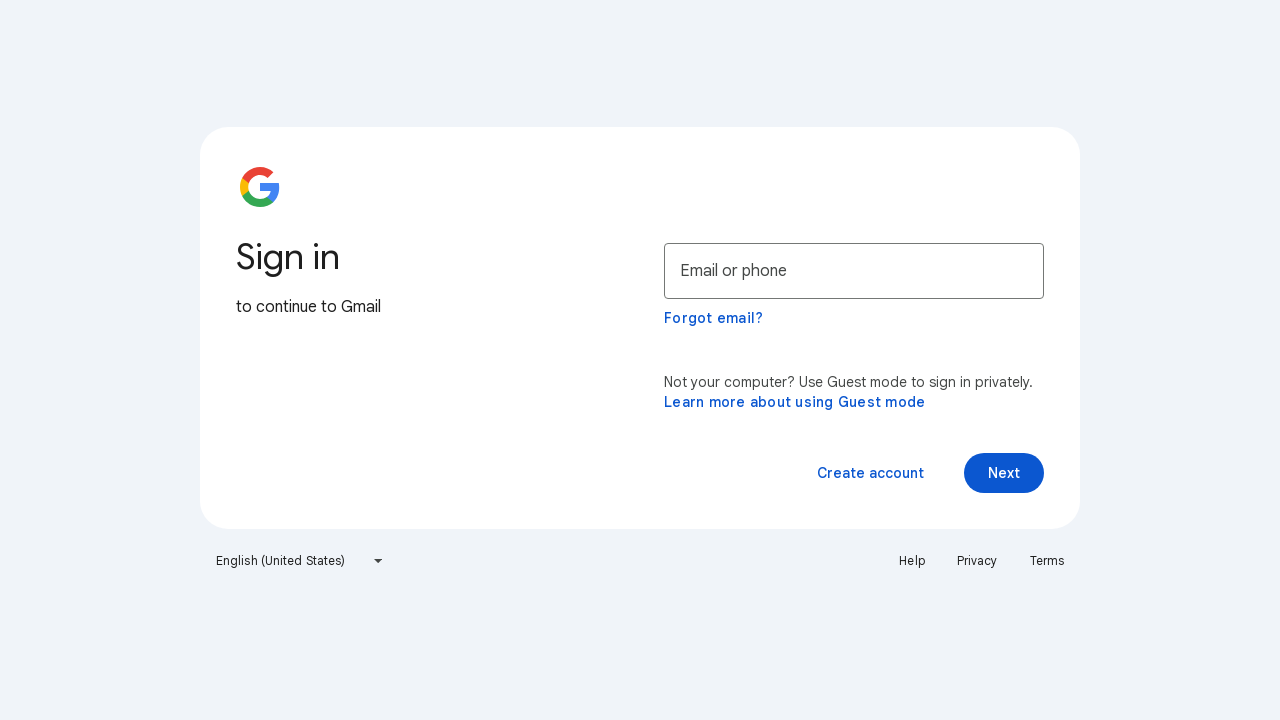

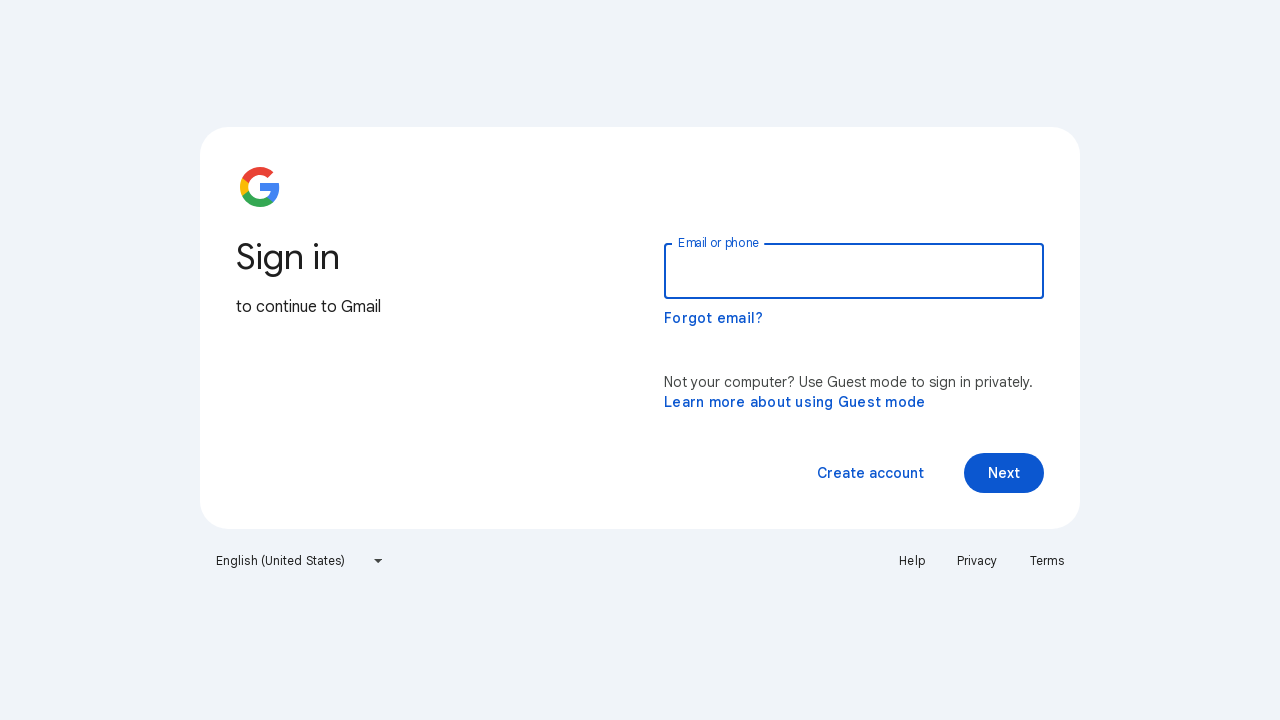